Tests deleting a task while on the Active filter view

Starting URL: https://todomvc4tasj.herokuapp.com/

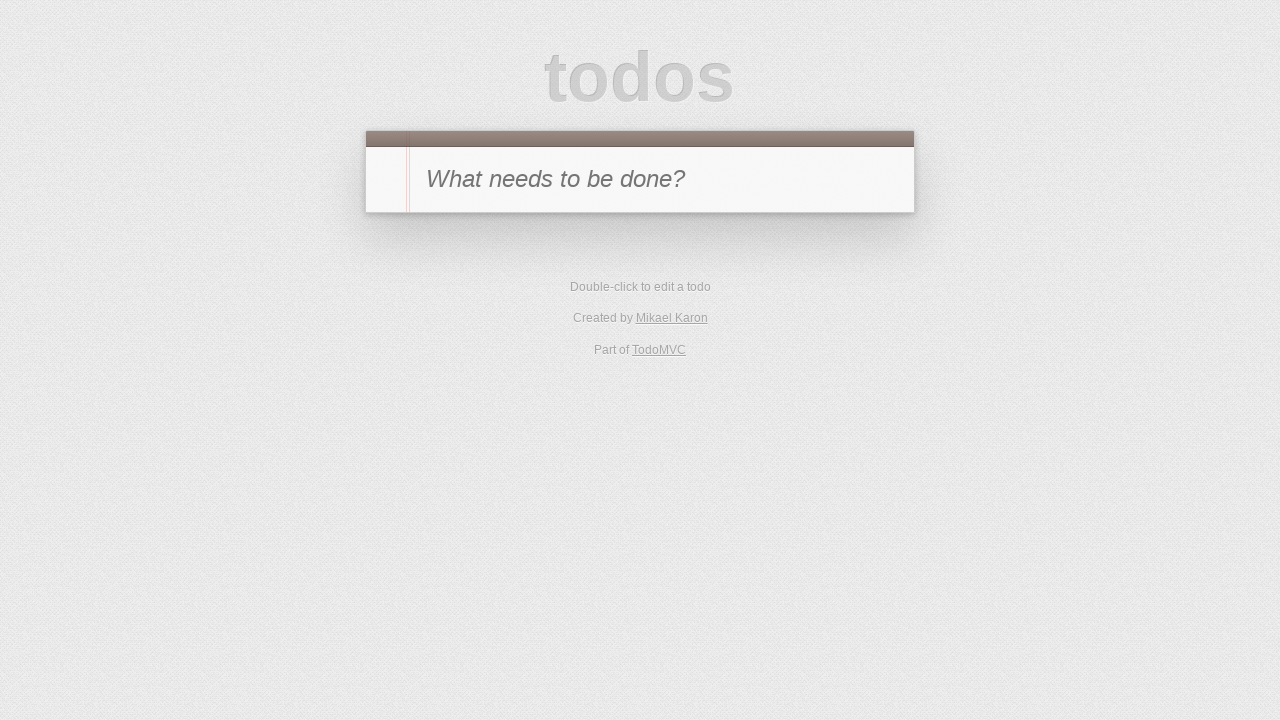

Added active task via localStorage
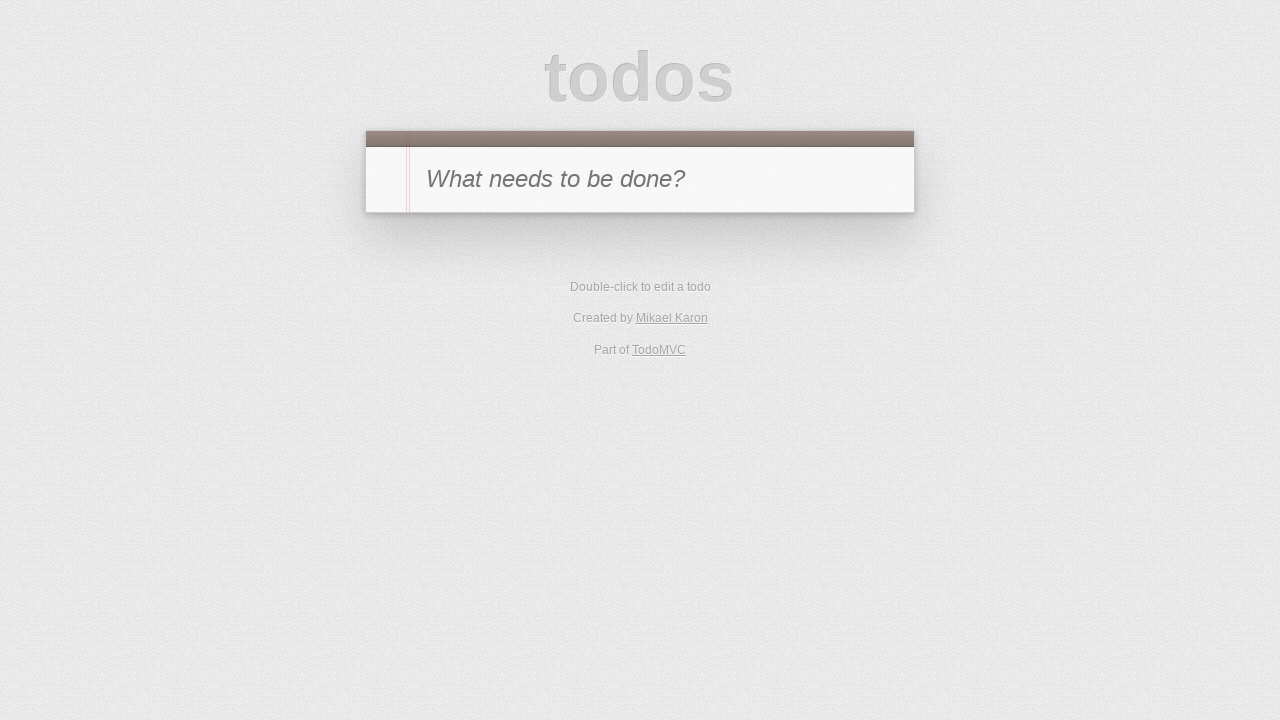

Reloaded page to load task from localStorage
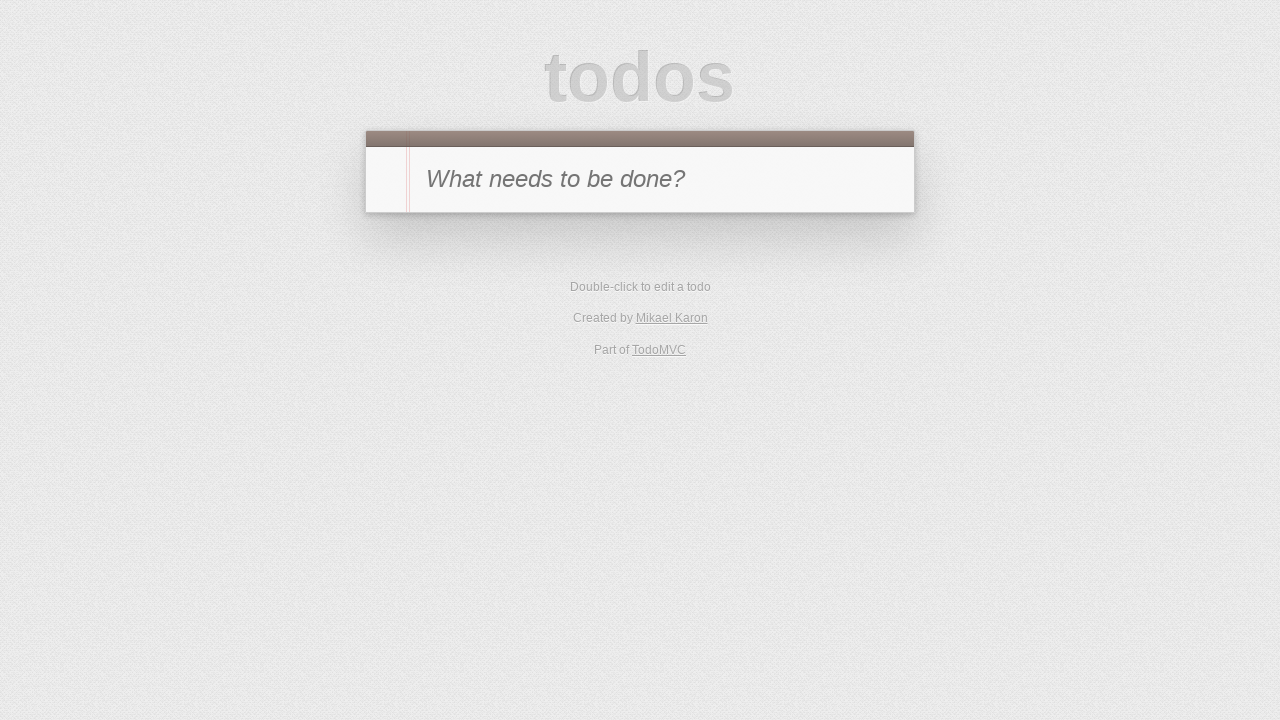

Clicked Active filter to view active tasks at (614, 291) on #filters li:has-text('Active')
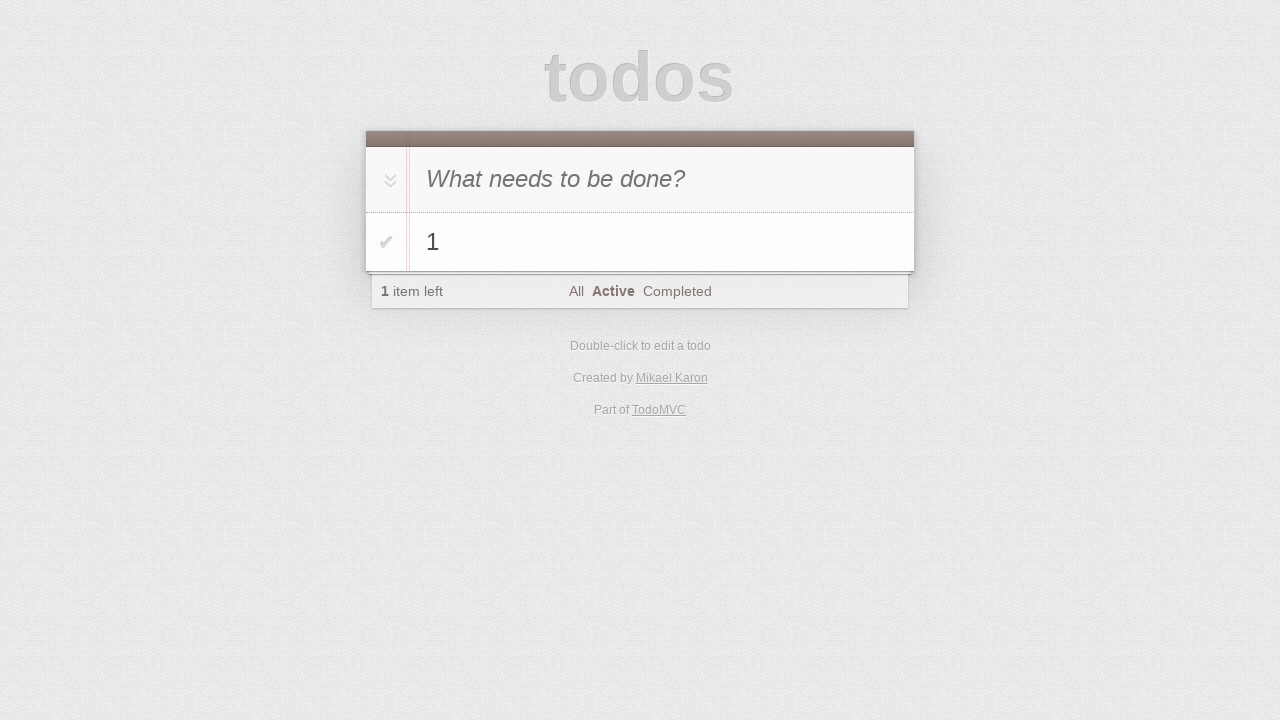

Hovered over task '1' to reveal delete button at (640, 242) on #todo-list li:has-text('1')
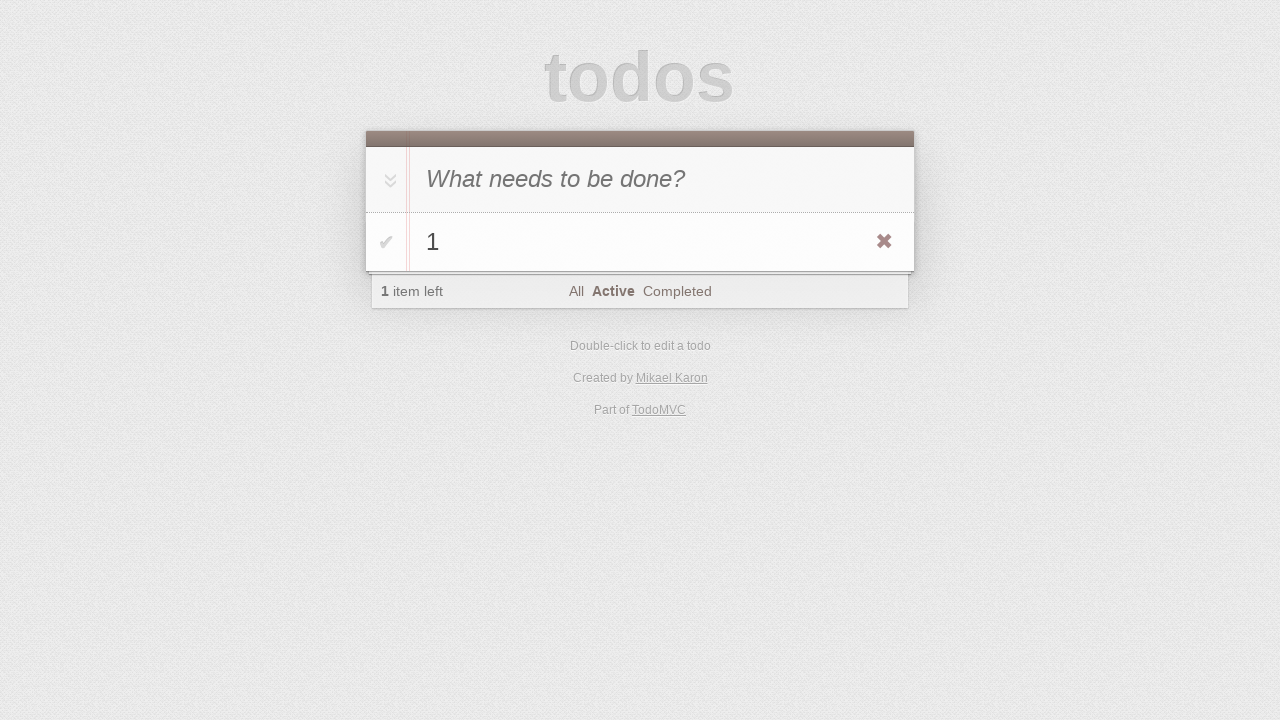

Clicked delete button to remove task '1' at (884, 242) on #todo-list li:has-text('1') .destroy
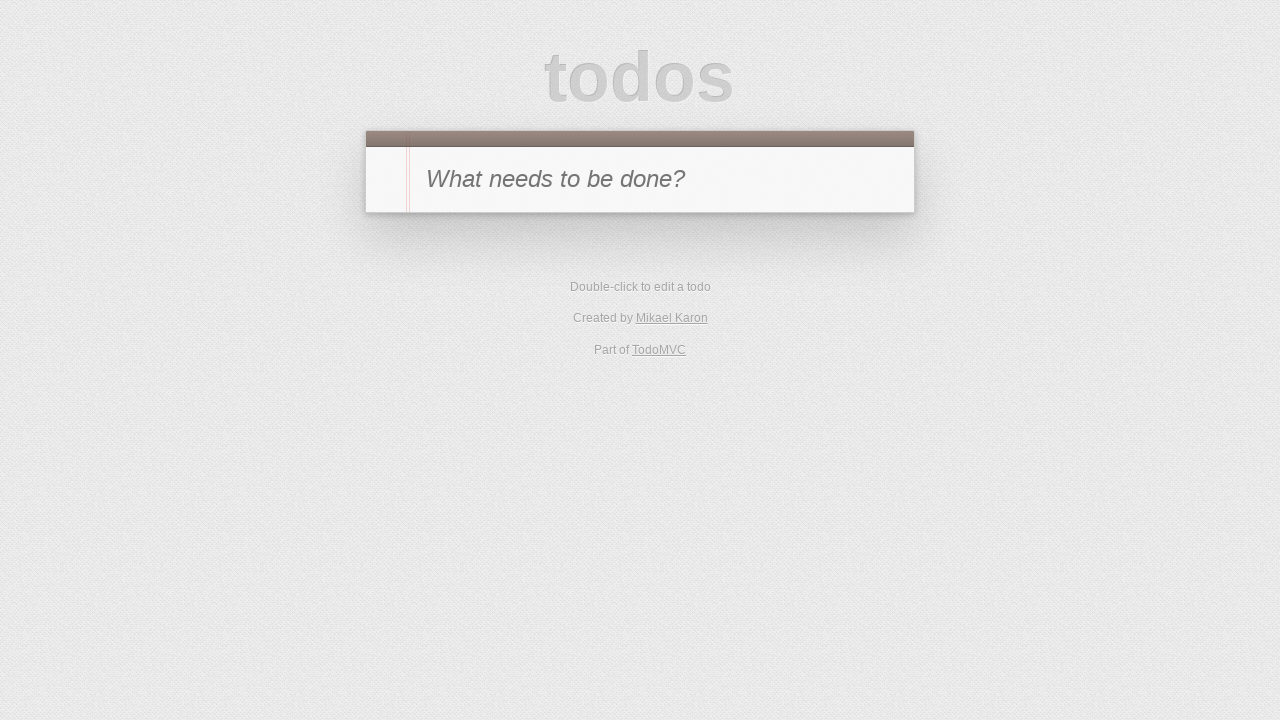

Verified that no tasks are visible after deletion
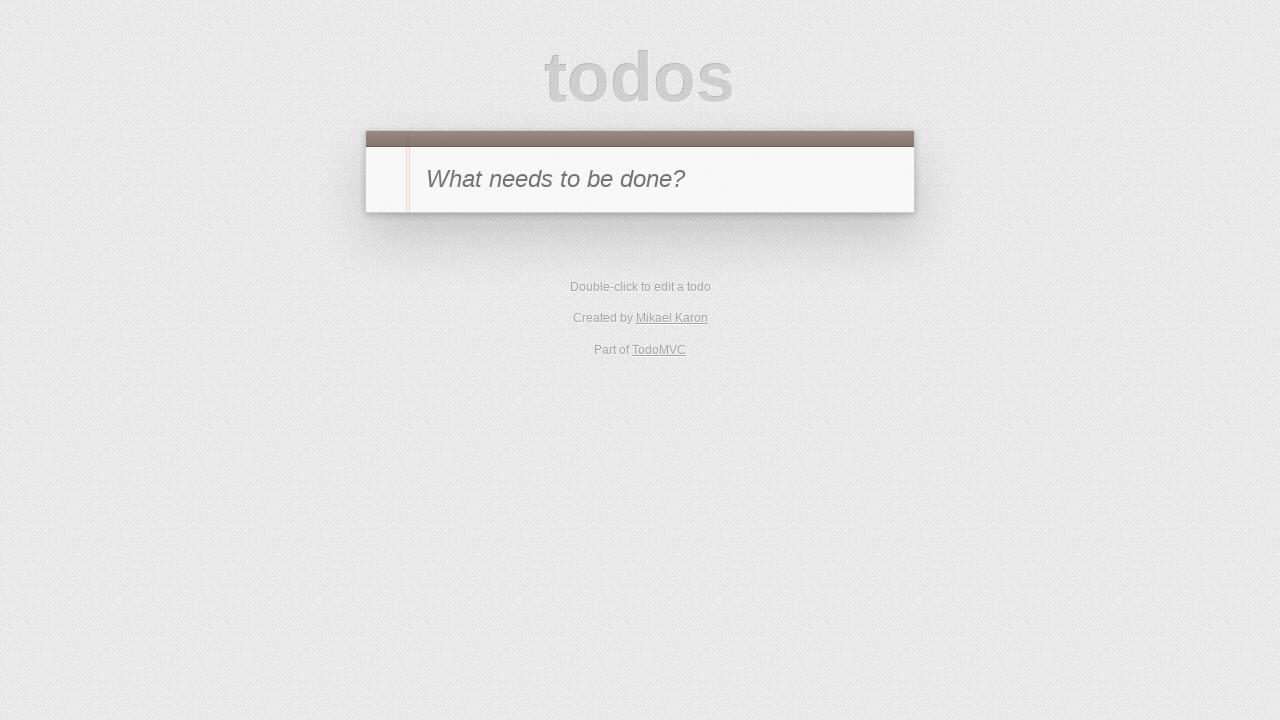

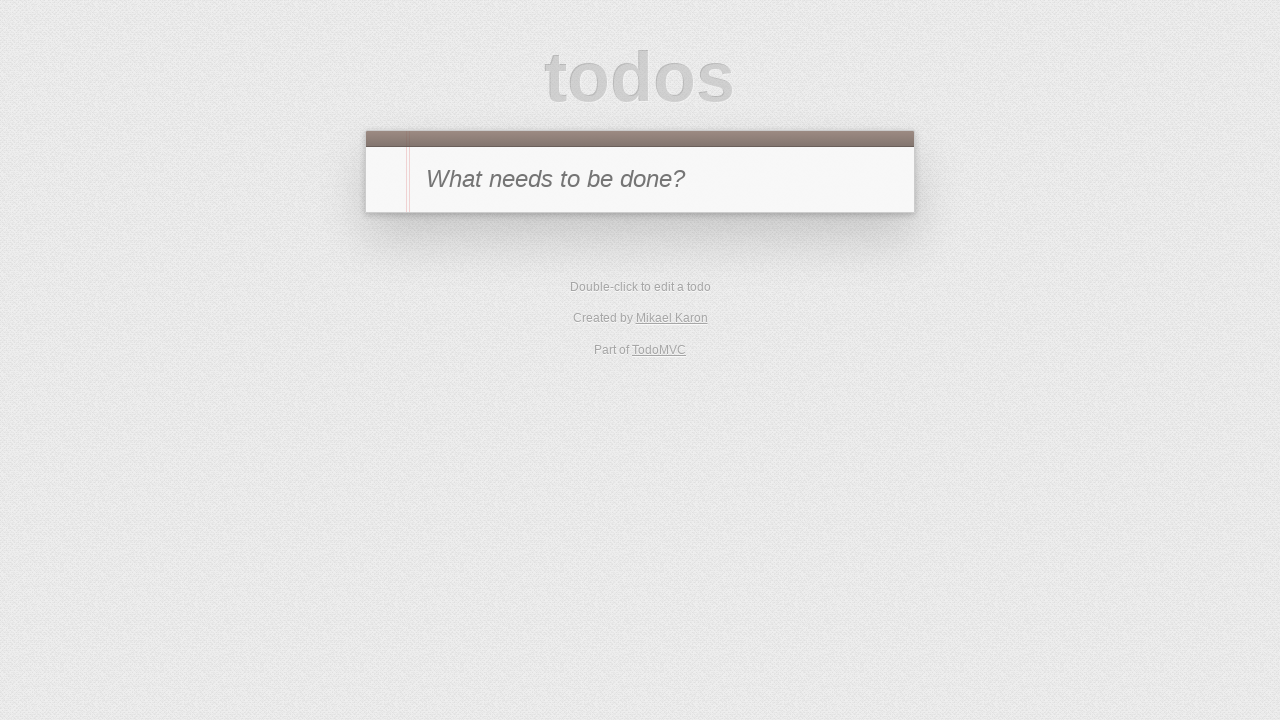